Tests JavaScript alert handling by clicking a button that triggers an alert, accepting the alert, and verifying the result message is displayed on the page.

Starting URL: http://the-internet.herokuapp.com/javascript_alerts

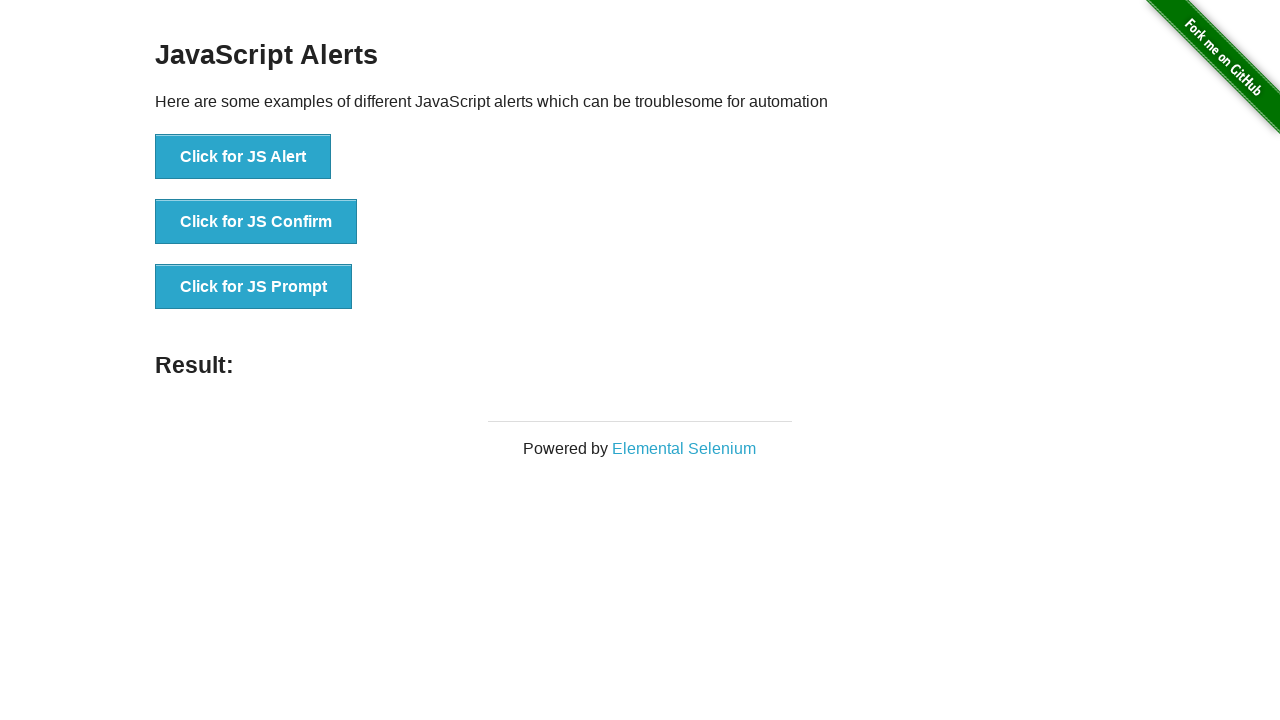

Clicked the first button to trigger JavaScript alert at (243, 157) on ul > li:nth-child(1) > button
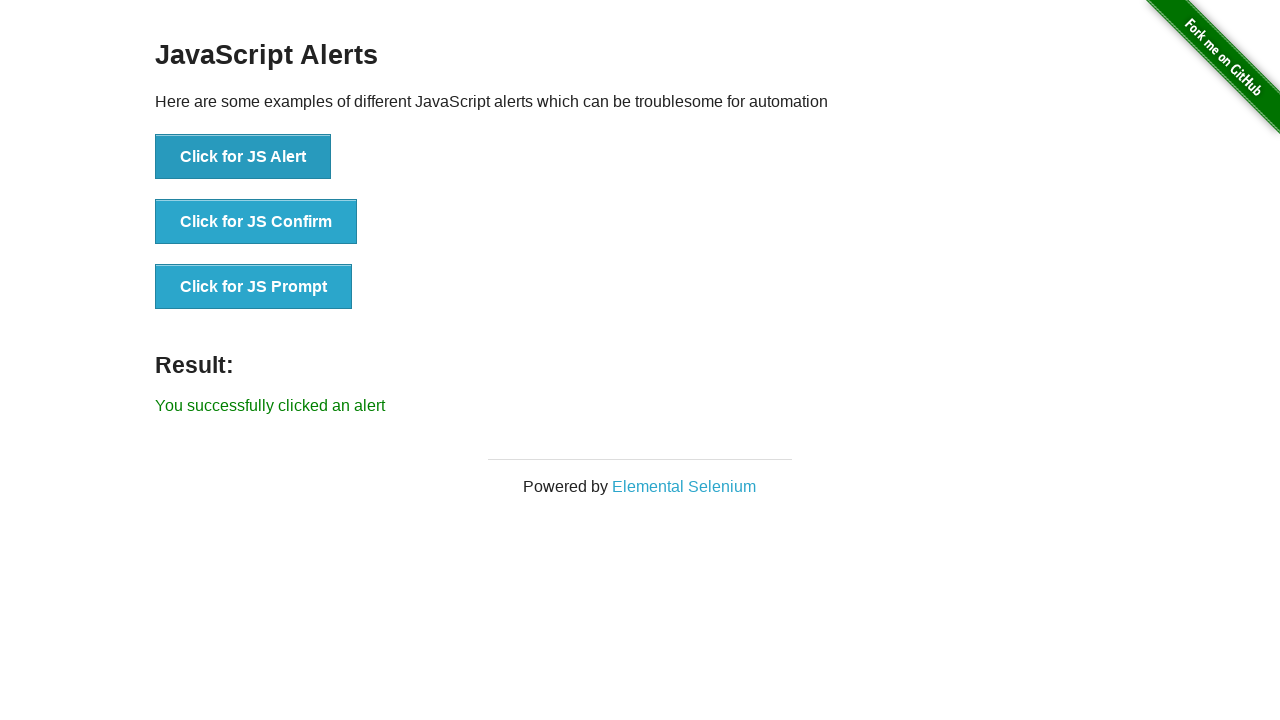

Set up dialog handler to accept alerts
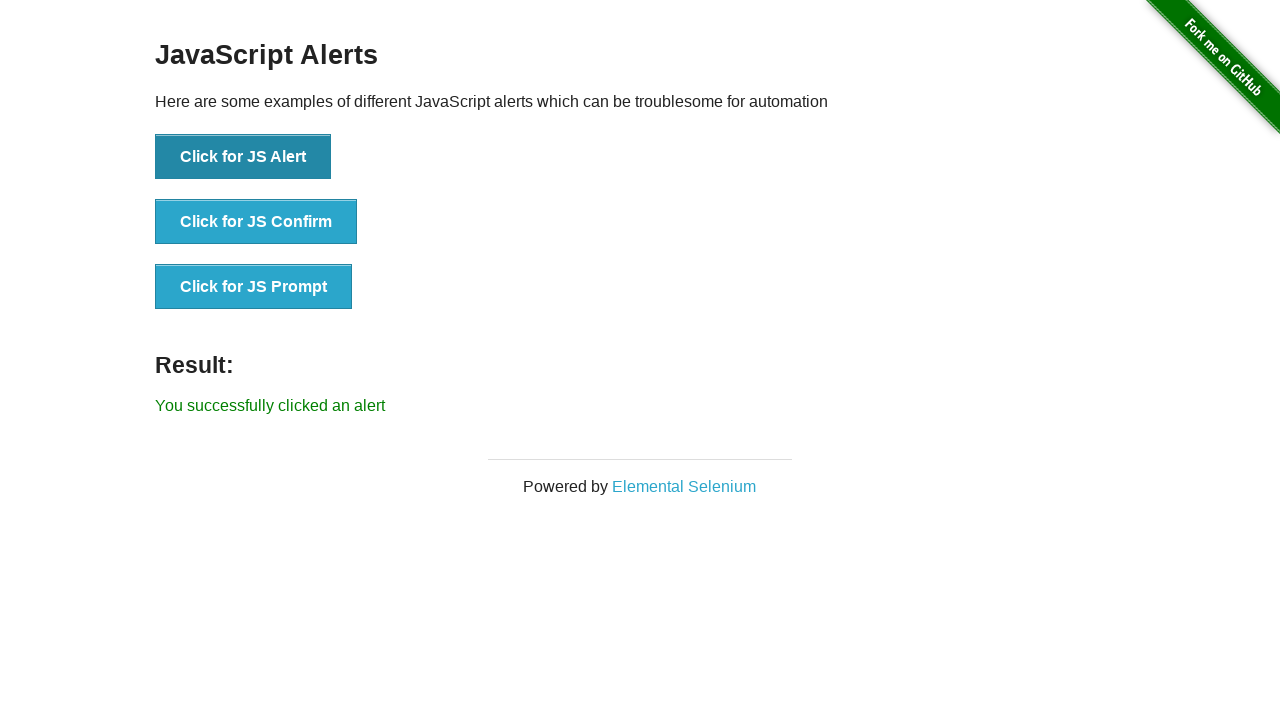

Clicked the first button again to trigger alert with handler active at (243, 157) on ul > li:nth-child(1) > button
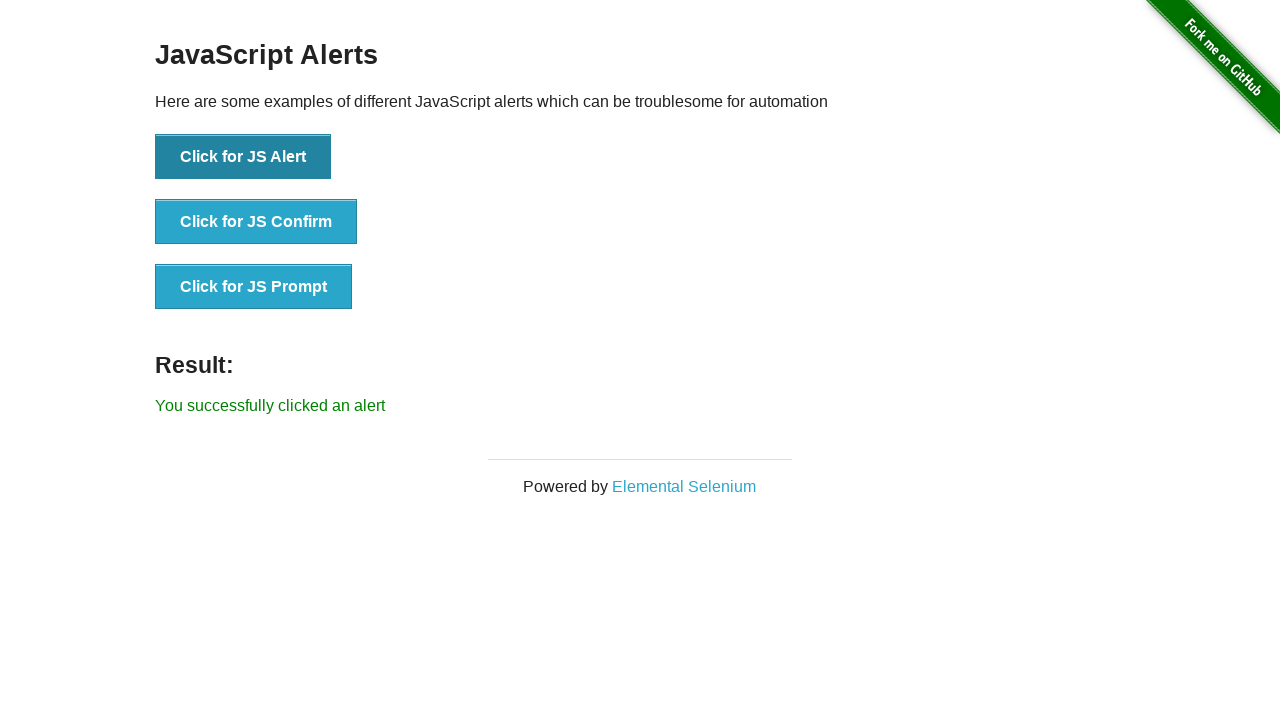

Result message element loaded on page
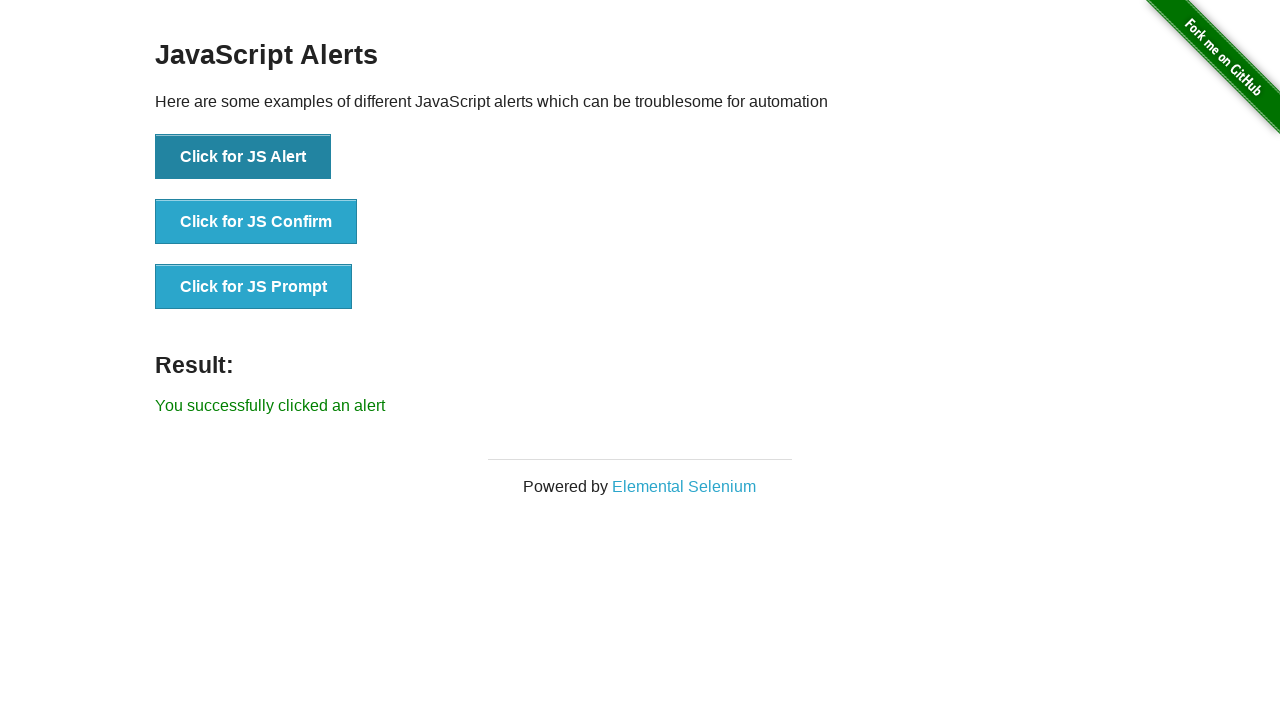

Retrieved result text content
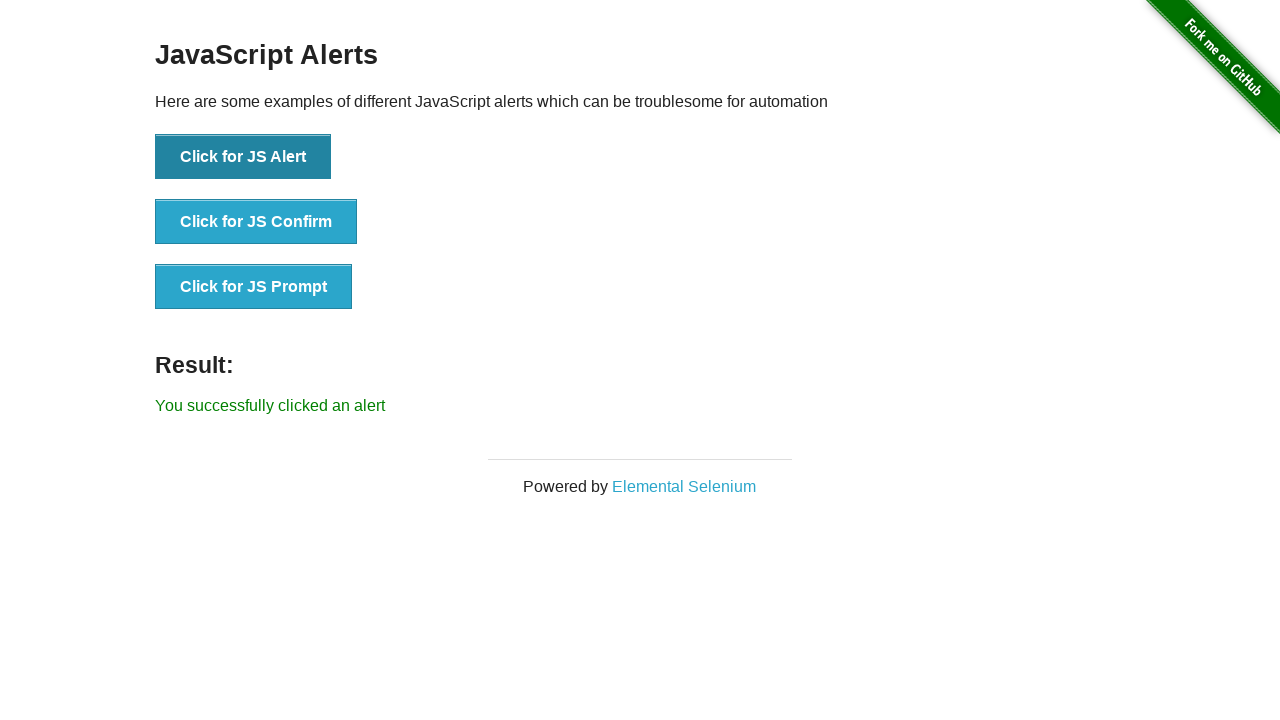

Verified result text equals 'You successfully clicked an alert'
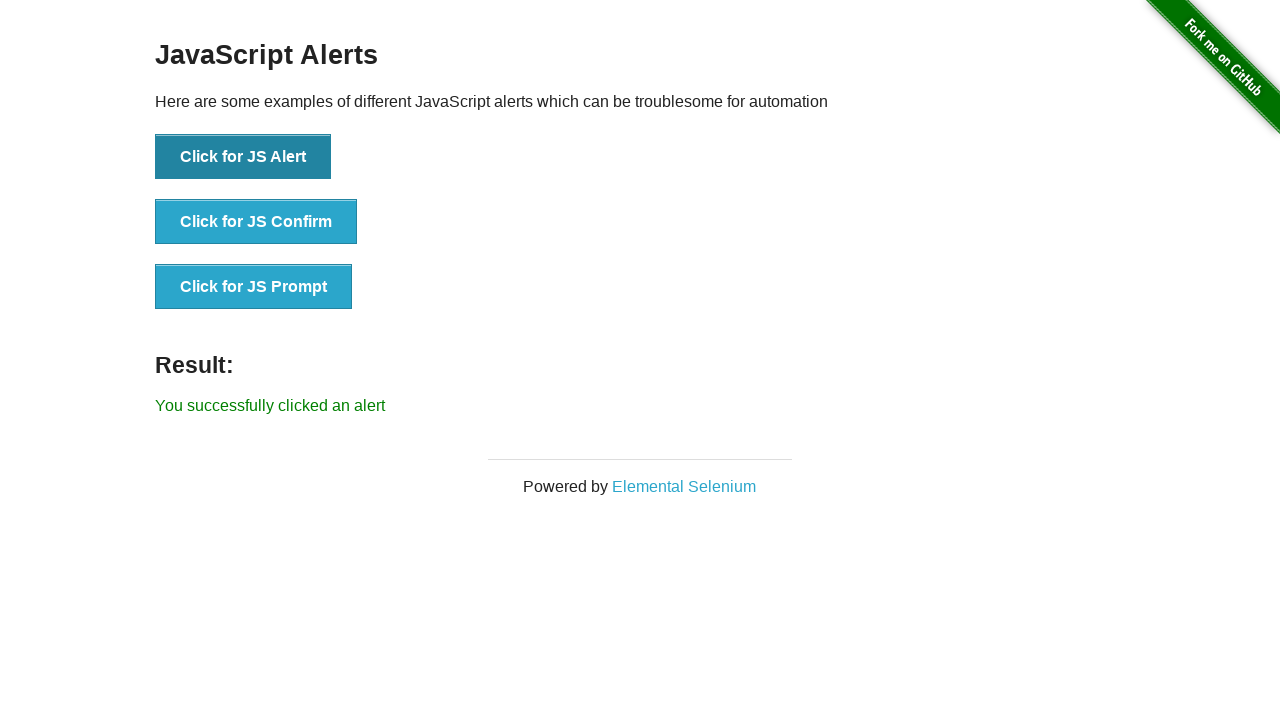

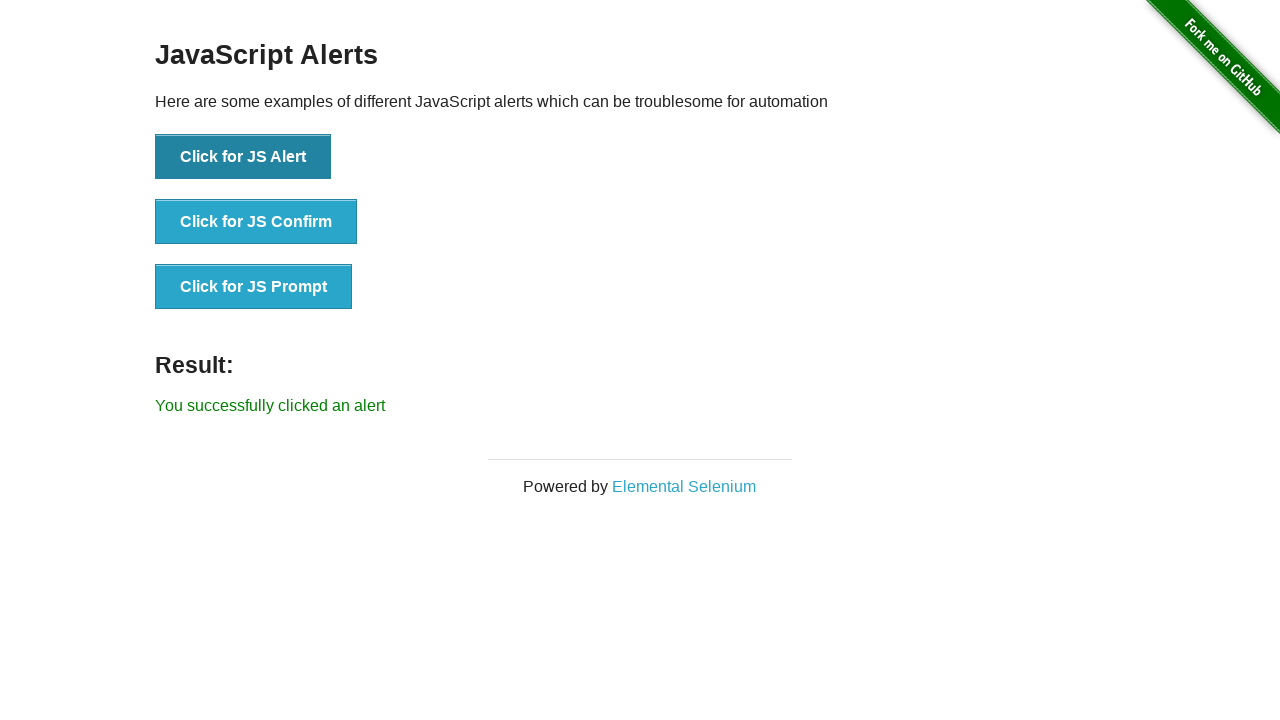